Tests dynamic table functionality by clicking on "Table Data", entering JSON data into a text area, refreshing the table, and verifying the table displays the entered data correctly.

Starting URL: https://testpages.herokuapp.com/styled/tag/dynamic-table.html

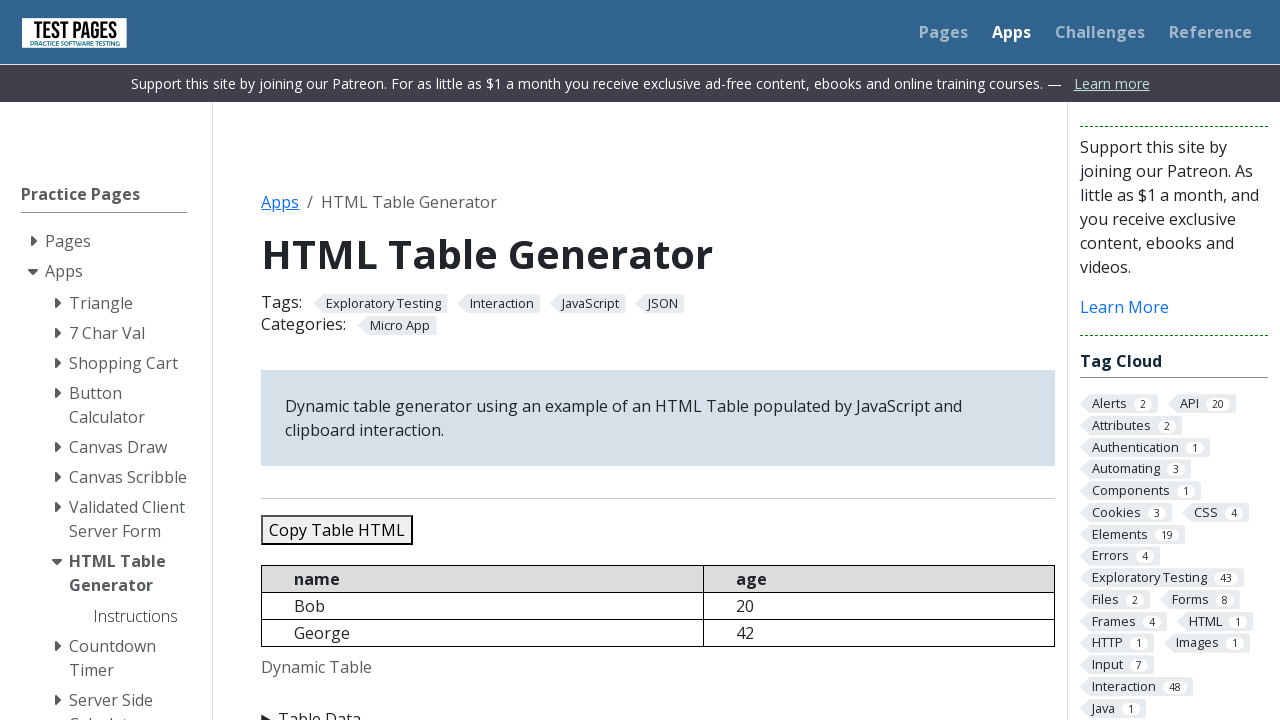

Page loaded with domcontentloaded state
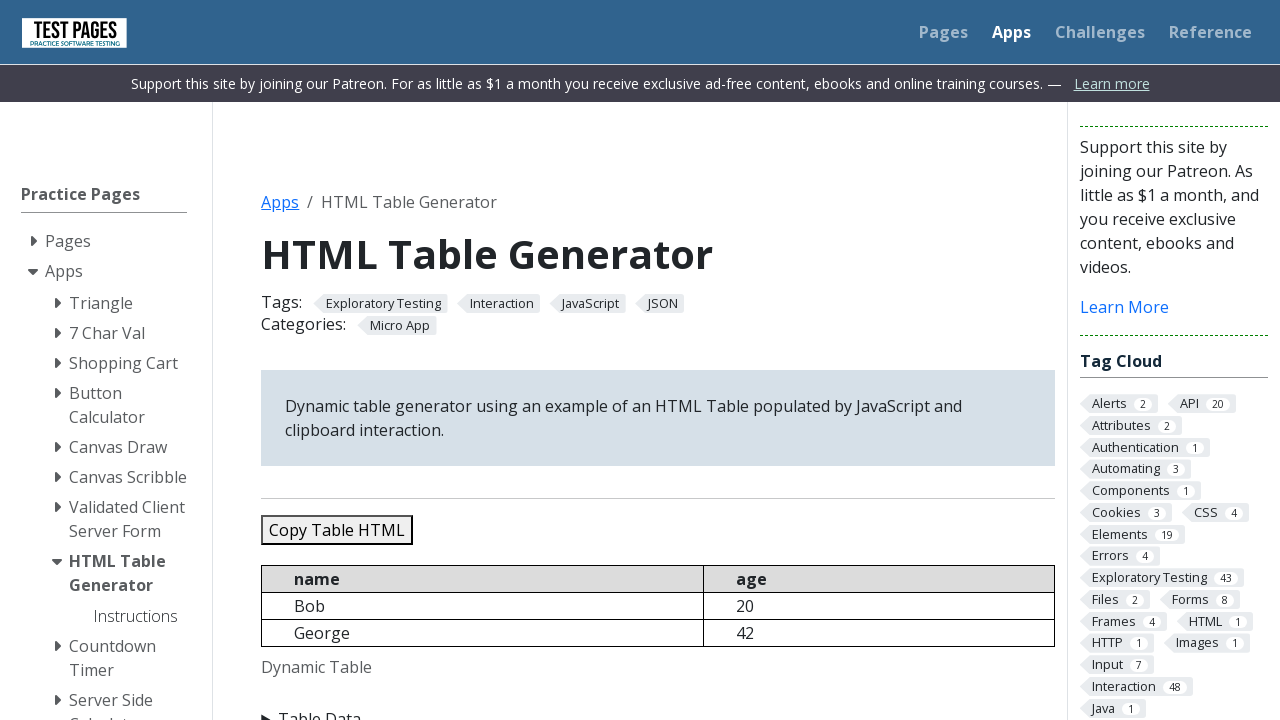

Clicked on 'Table Data' to expand input section at (658, 708) on xpath=//*[text()='Table Data']
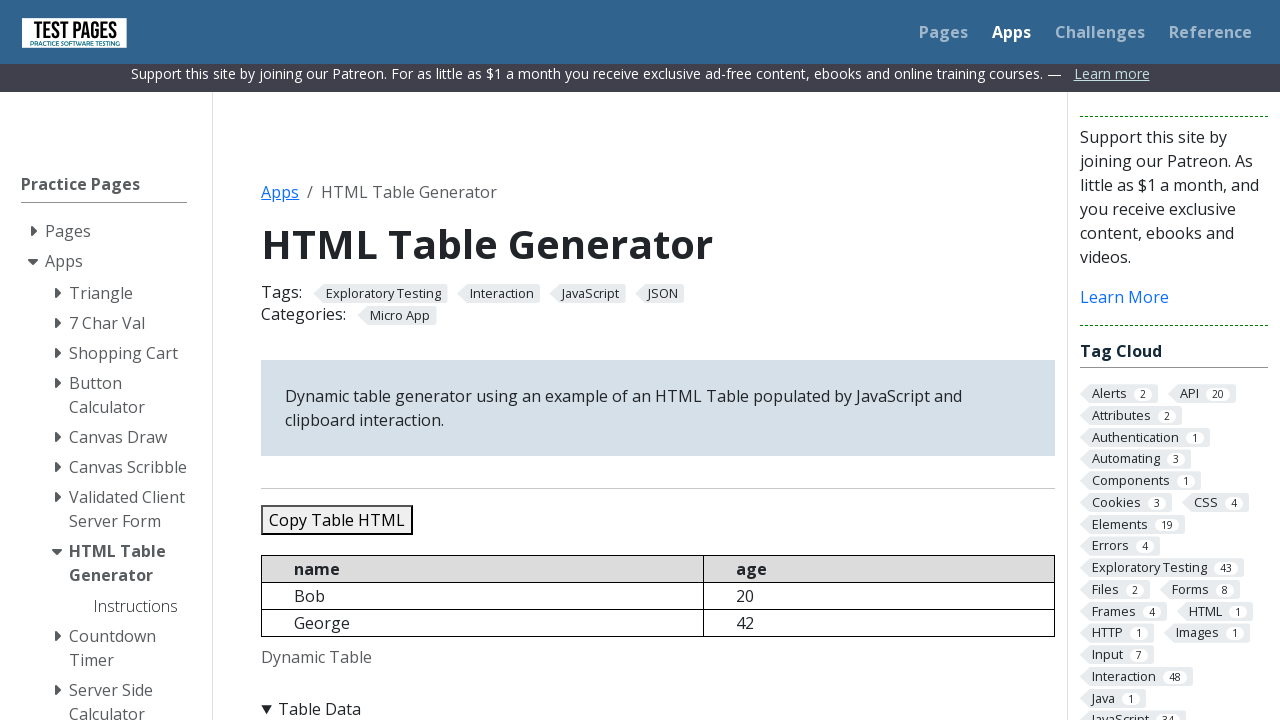

Cleared existing JSON data from textarea on #jsondata
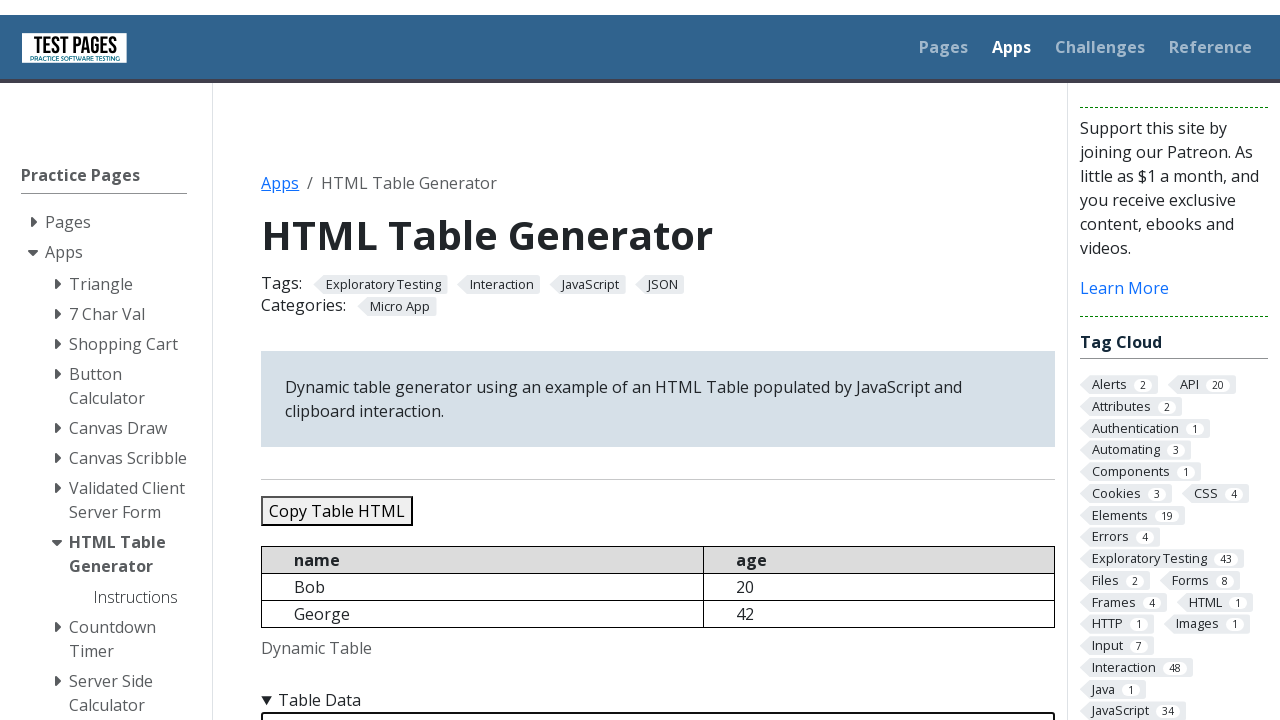

Entered sample JSON data with three records (Alice, Bob, Charlie) into textarea on #jsondata
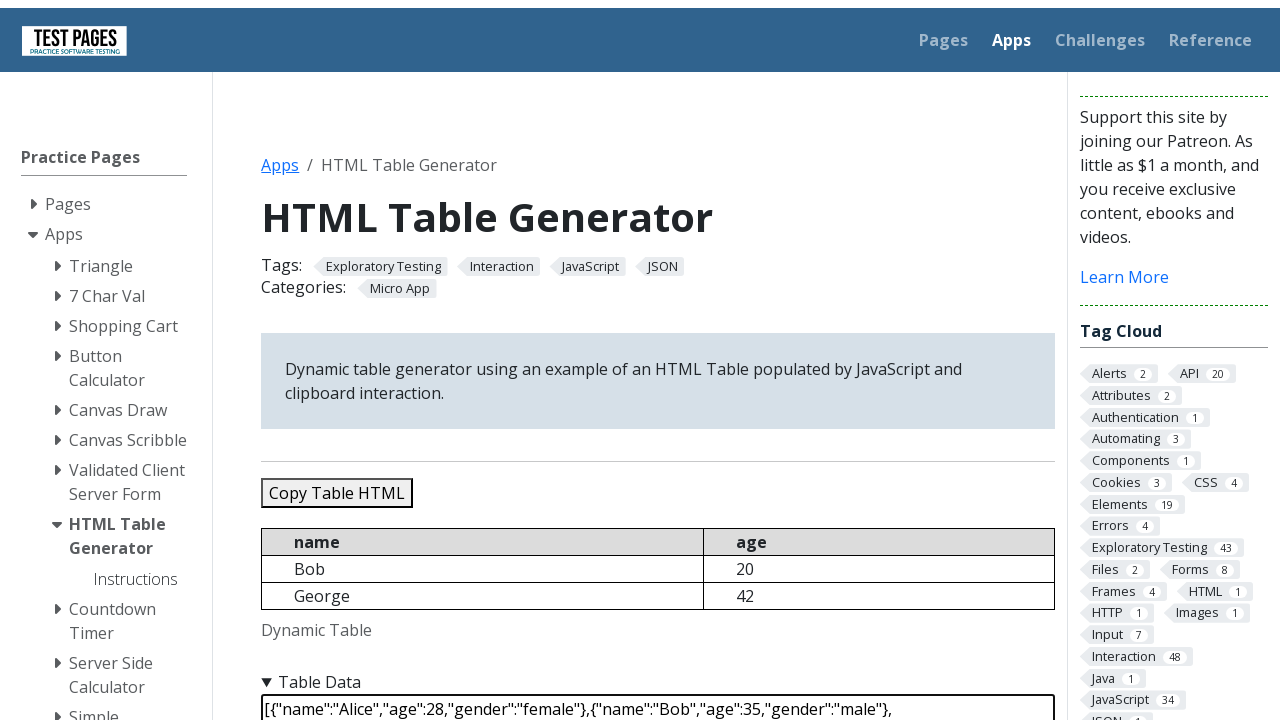

Clicked refresh table button at (359, 360) on #refreshtable
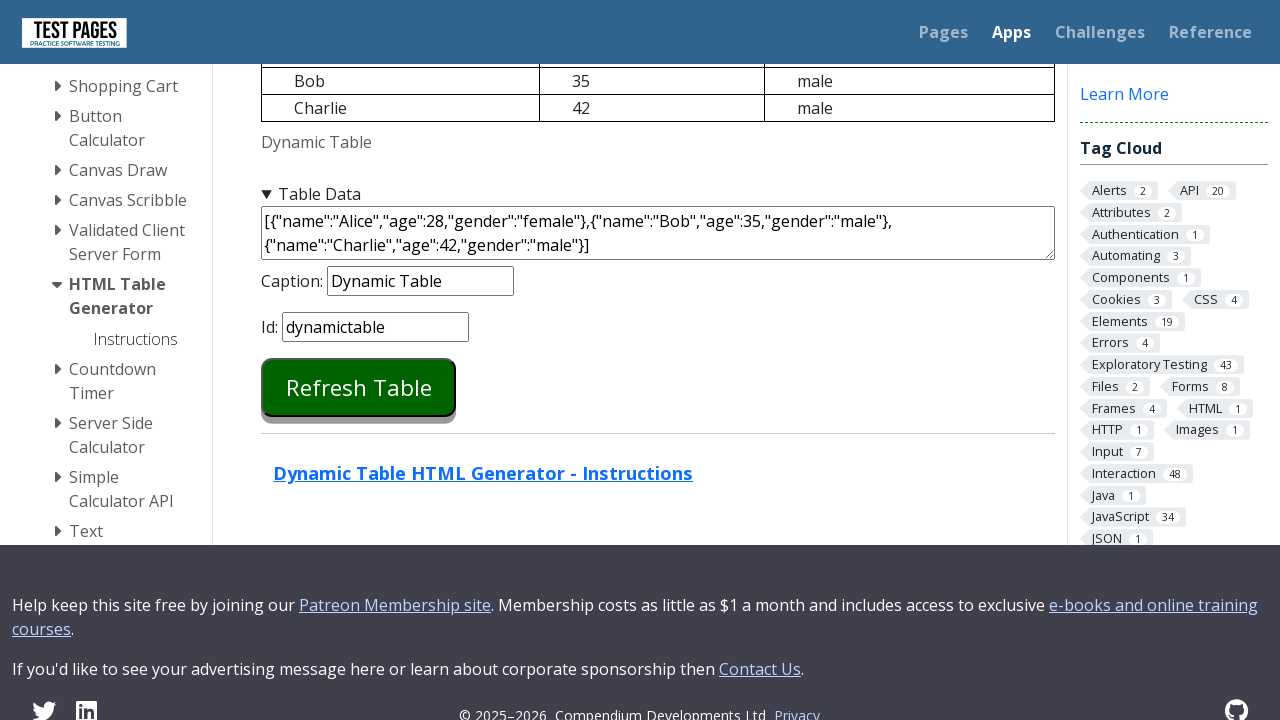

Table element loaded
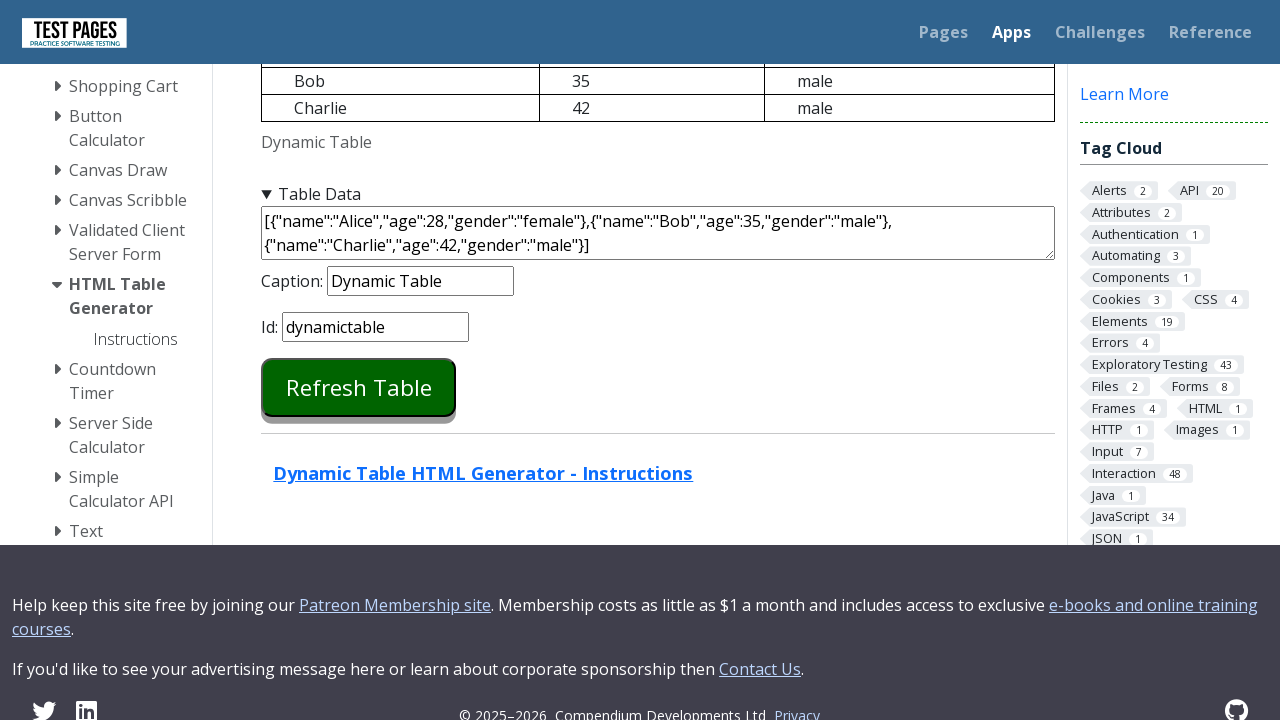

Verified 'Alice' is displayed in the table
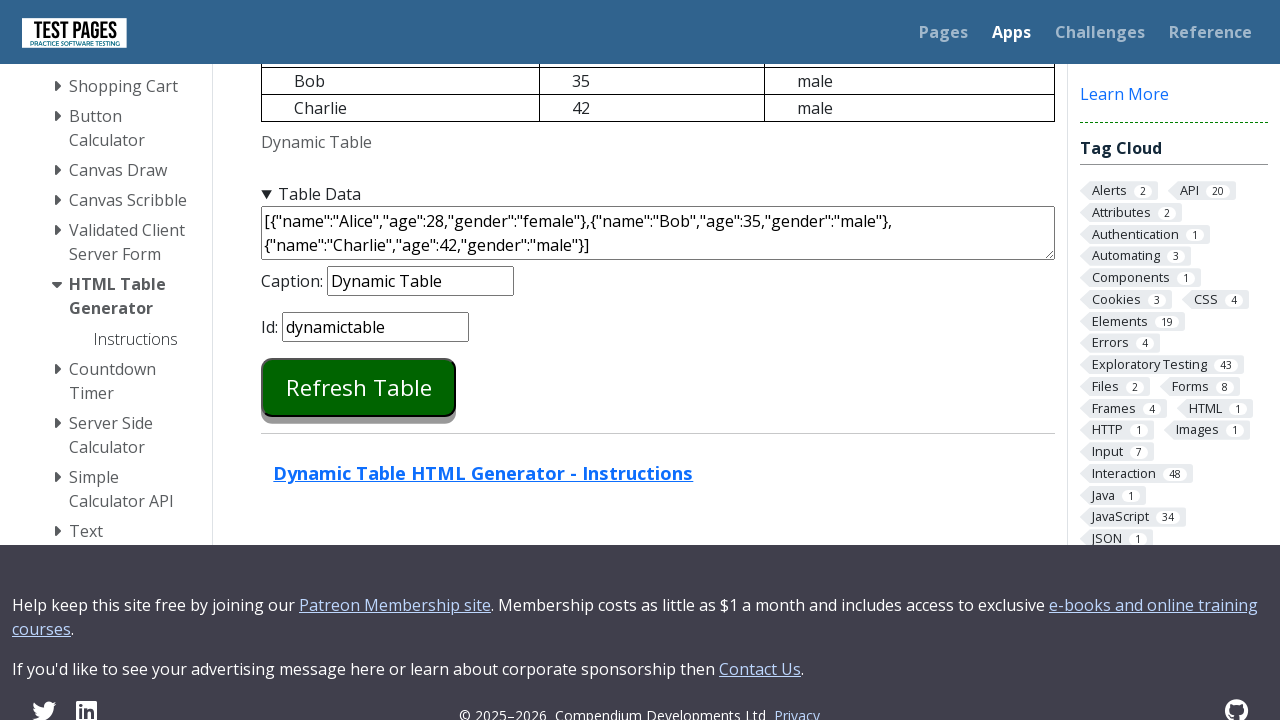

Verified 'Bob' is displayed in the table
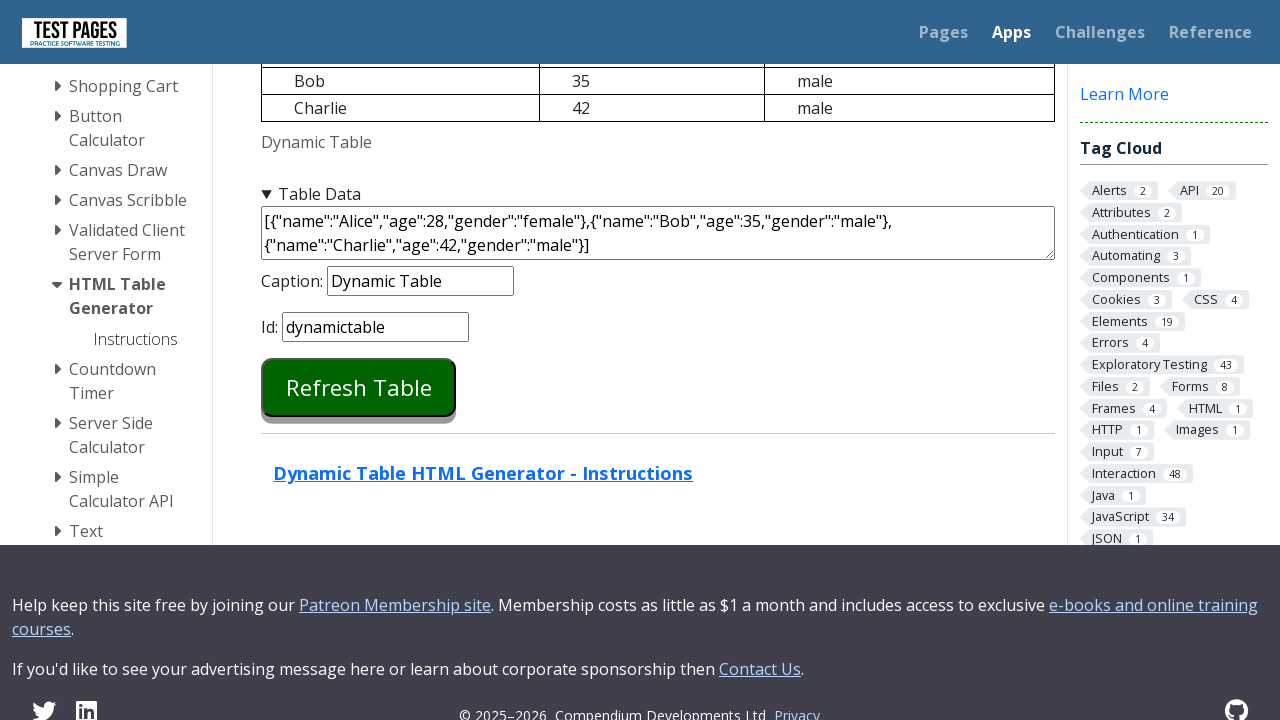

Verified 'Charlie' is displayed in the table
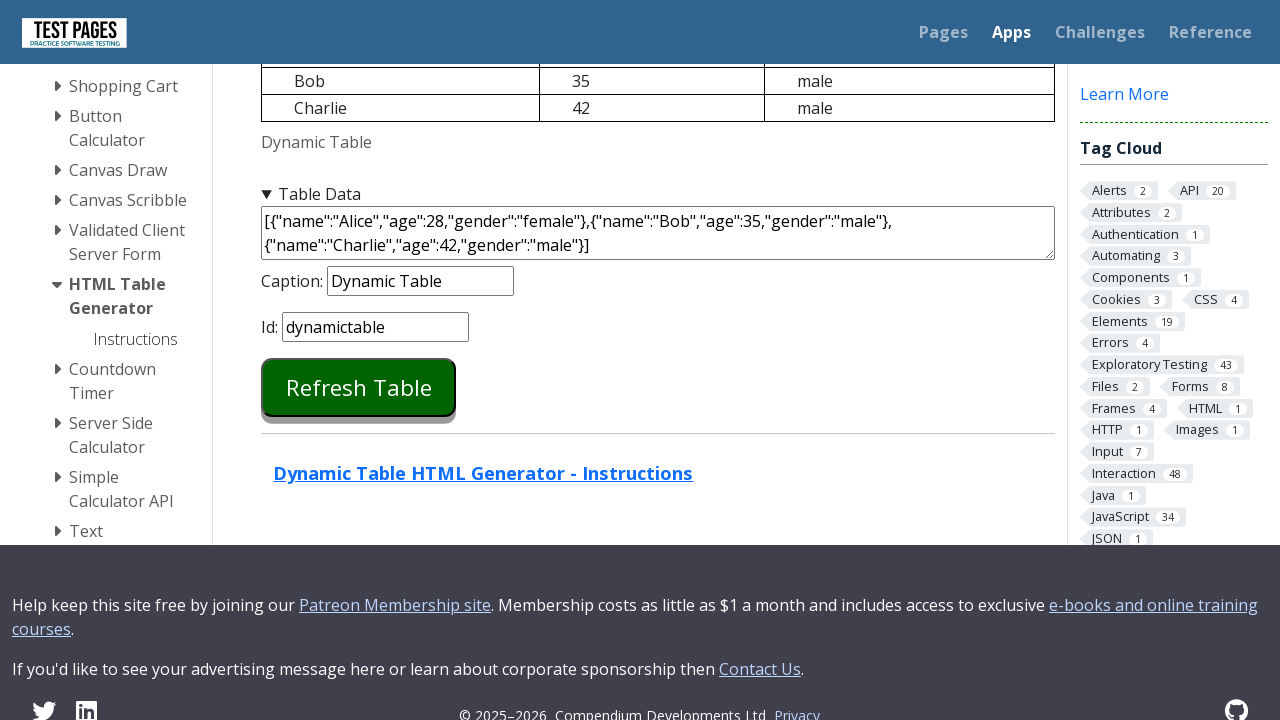

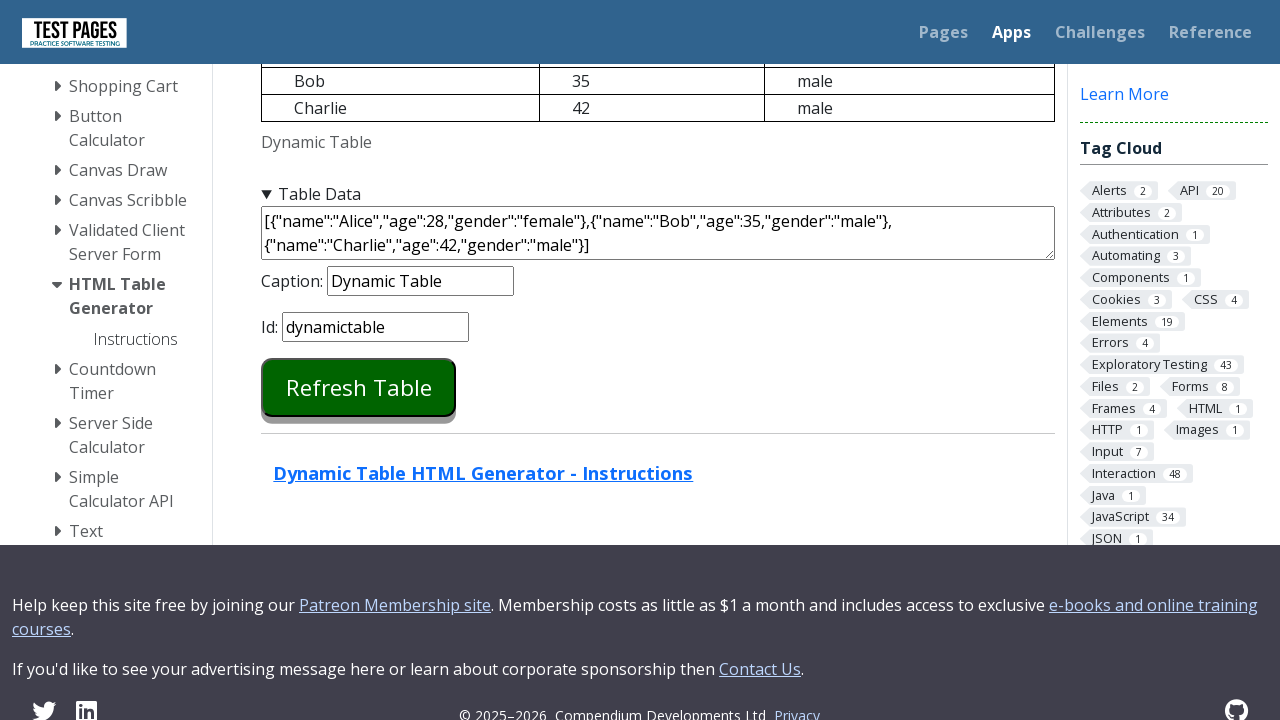